Tests multi-level menu navigation by hovering over nested menu items and clicking on a deeply nested sub-item

Starting URL: https://demoqa.com/menu#

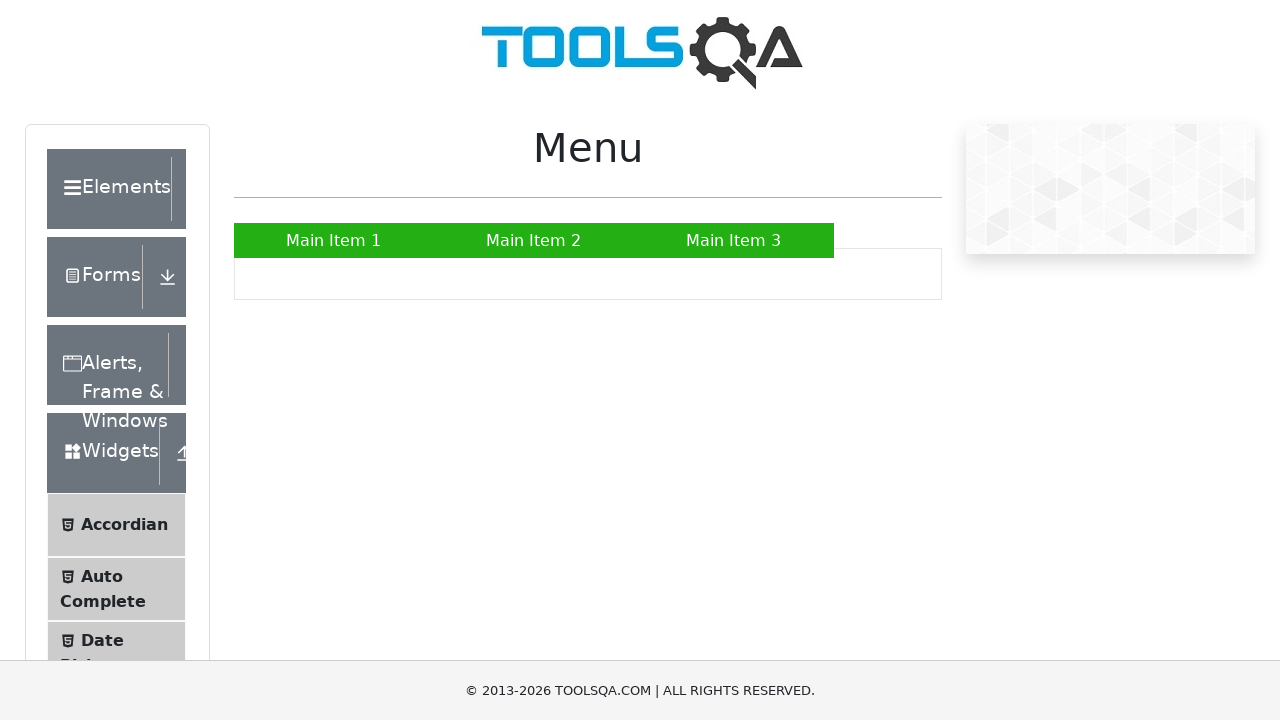

Located Main Item 2 menu element
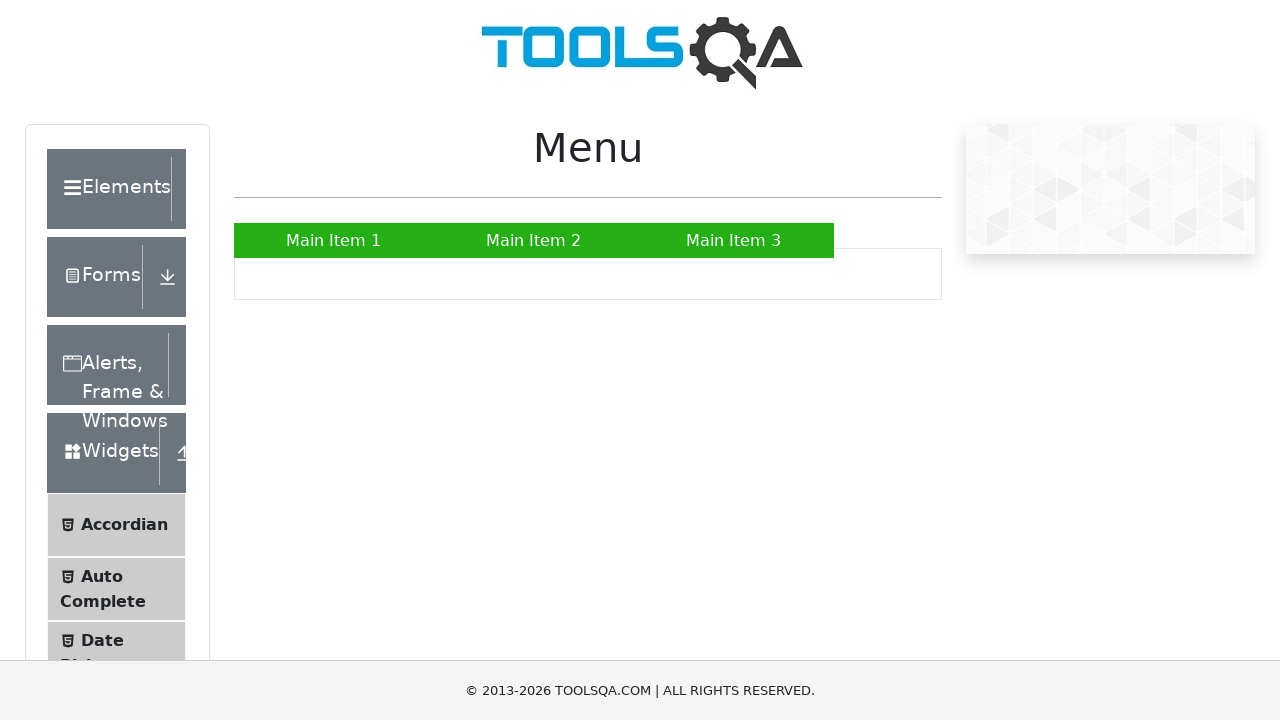

Located SUB SUB LIST submenu element
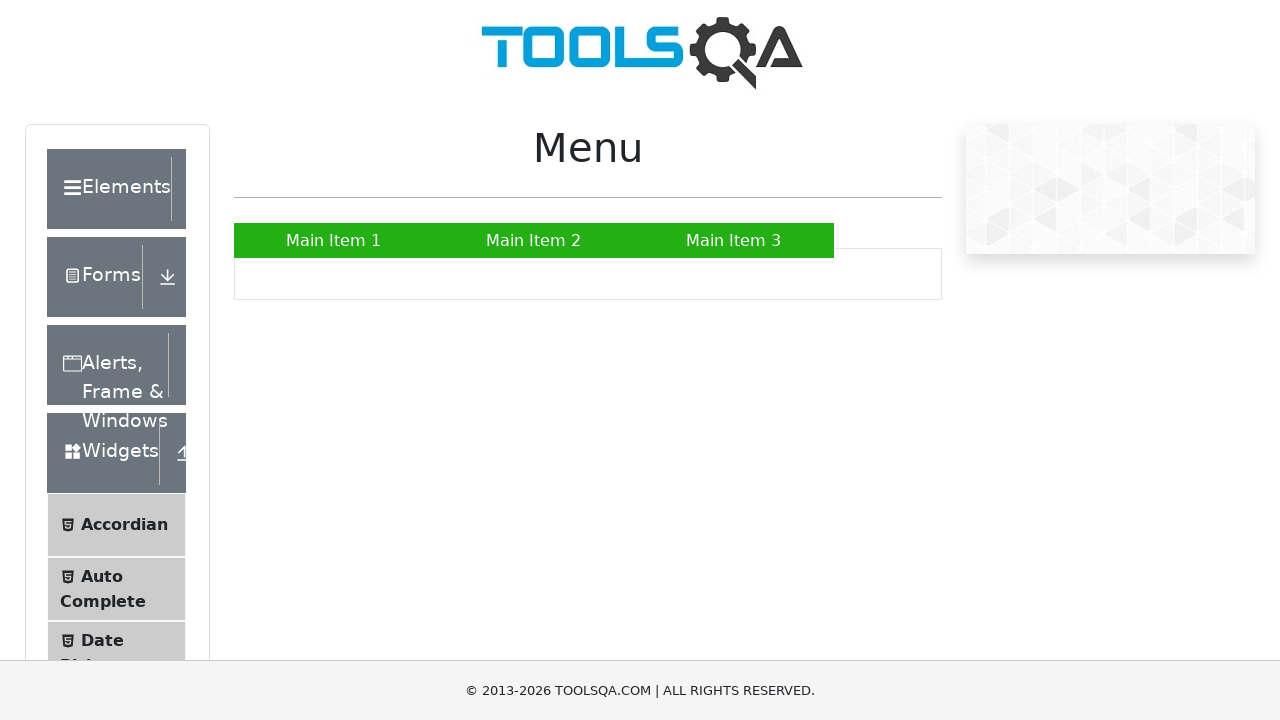

Located Sub Sub Item 2 deeply nested menu item
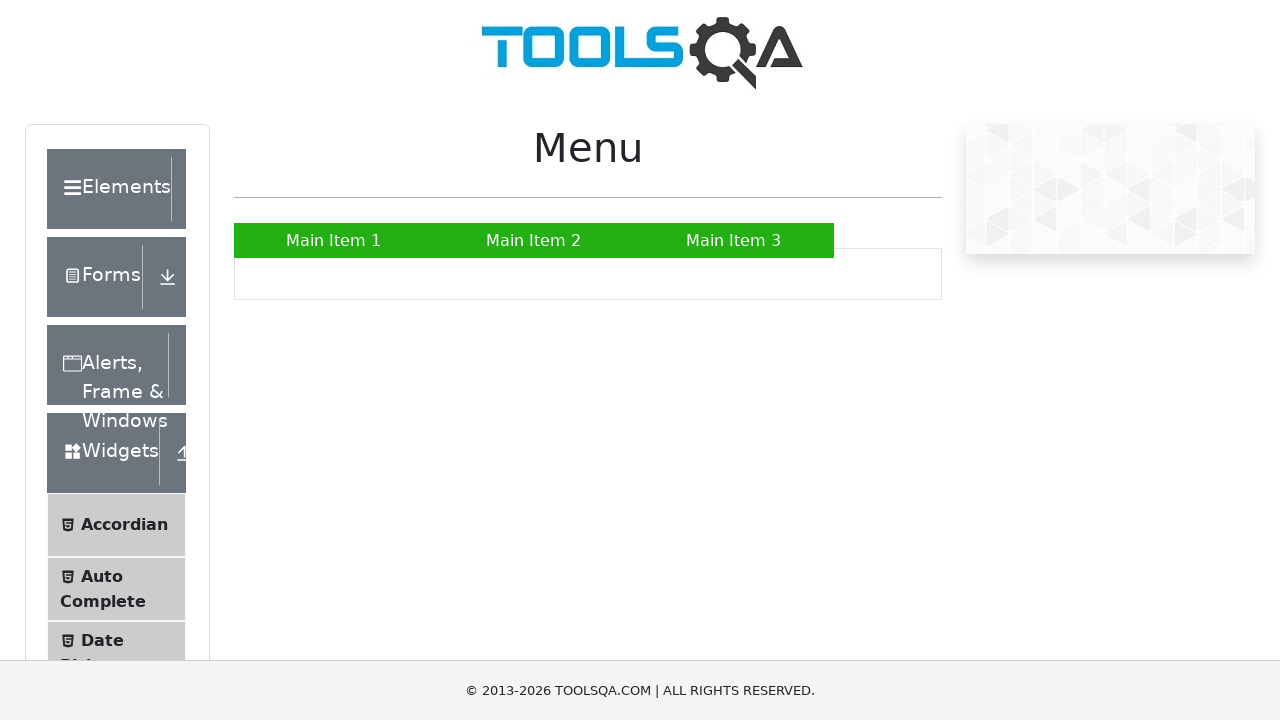

Hovered over Main Item 2 to reveal submenu at (534, 240) on text=Main Item 2
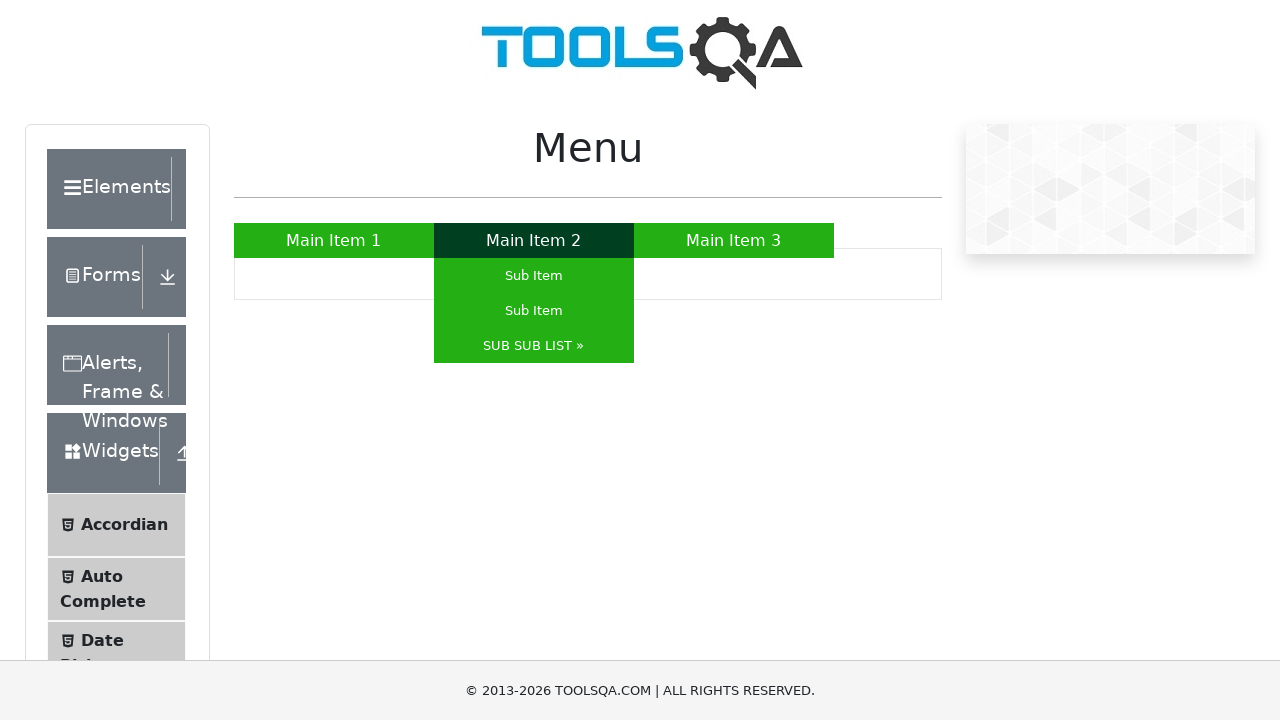

Hovered over SUB SUB LIST to reveal nested submenu at (534, 346) on text=/SUB SUB LIST/
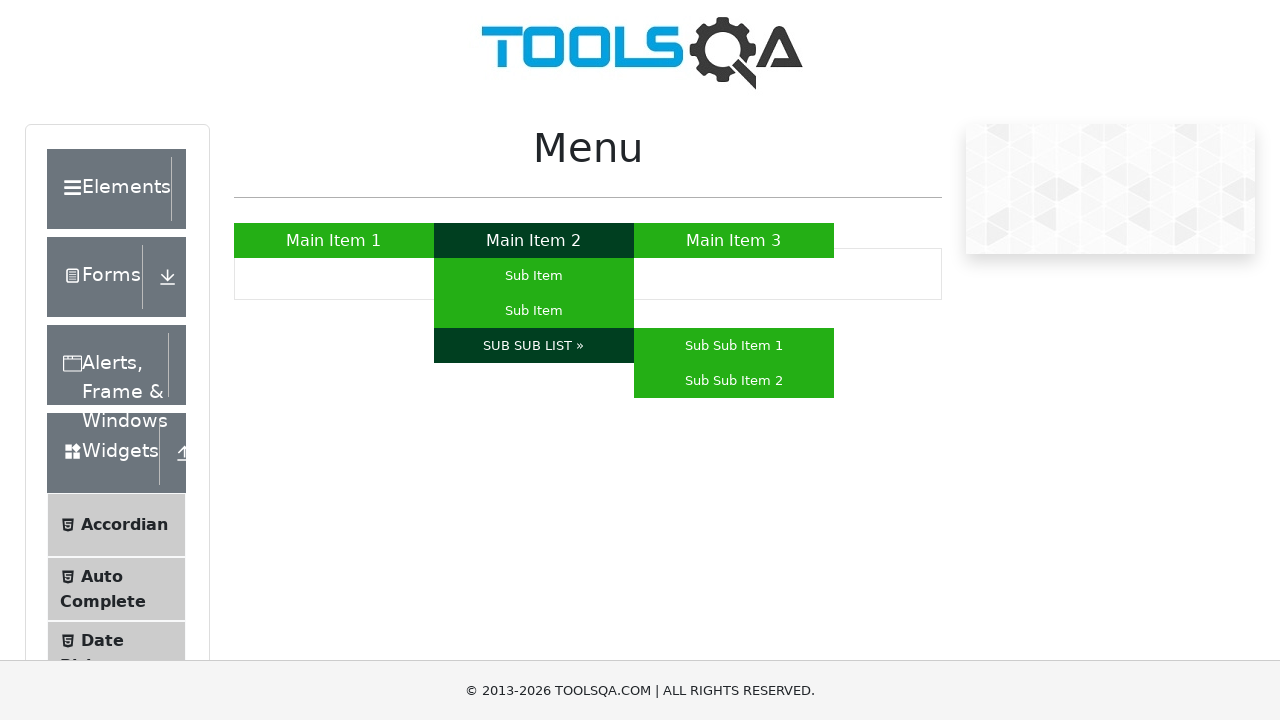

Hovered over Sub Sub Item 2 deeply nested menu item at (734, 380) on text=Sub Sub Item 2
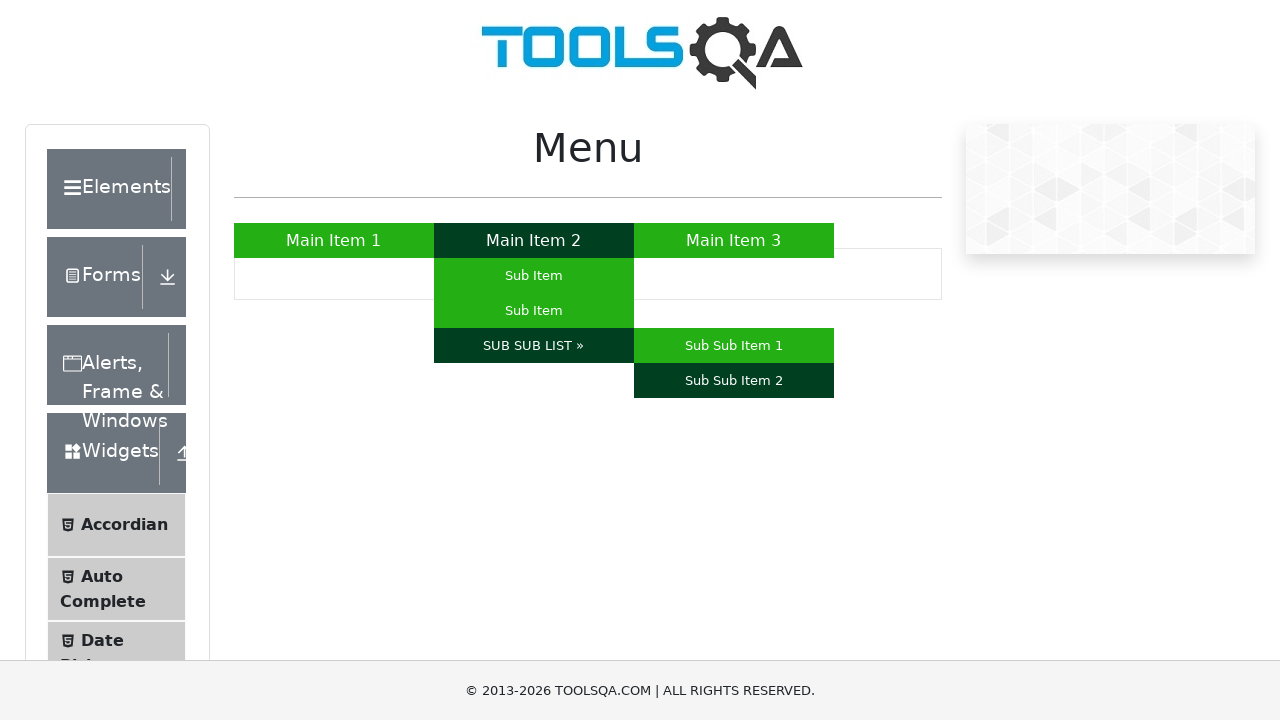

Clicked on Sub Sub Item 2 to select the deeply nested menu item at (734, 380) on text=Sub Sub Item 2
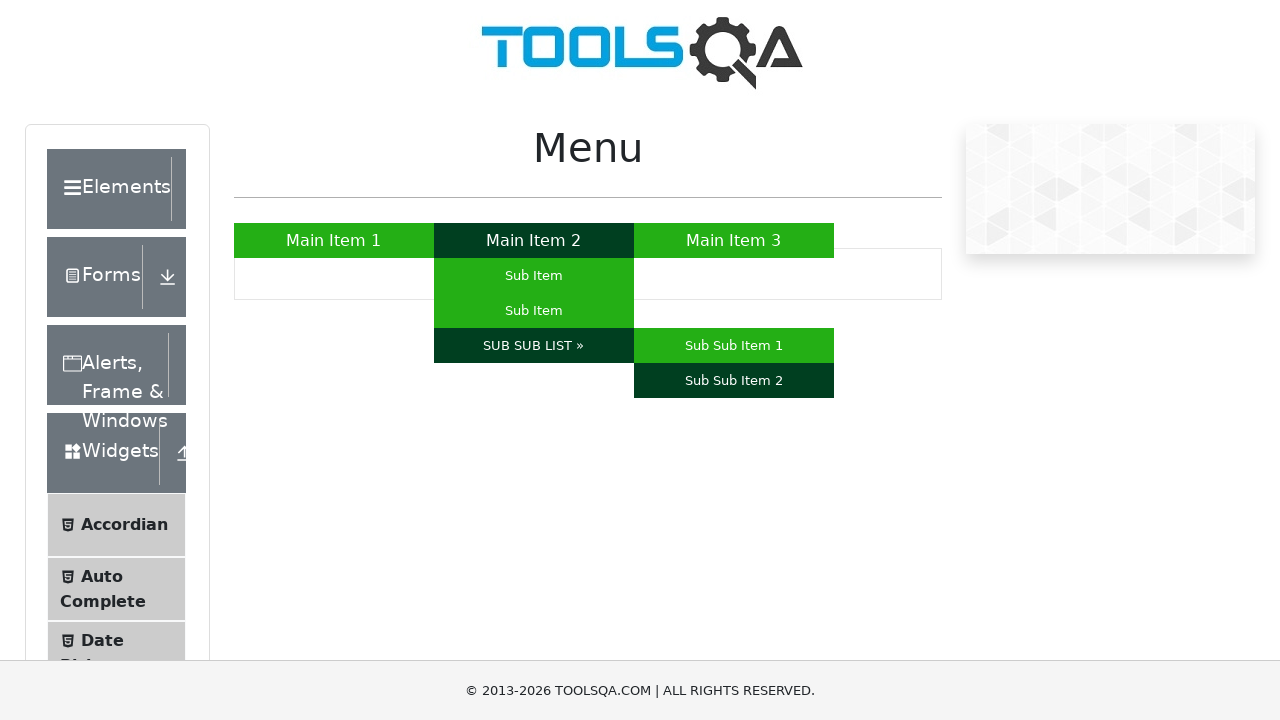

Waited 3 seconds for action to complete
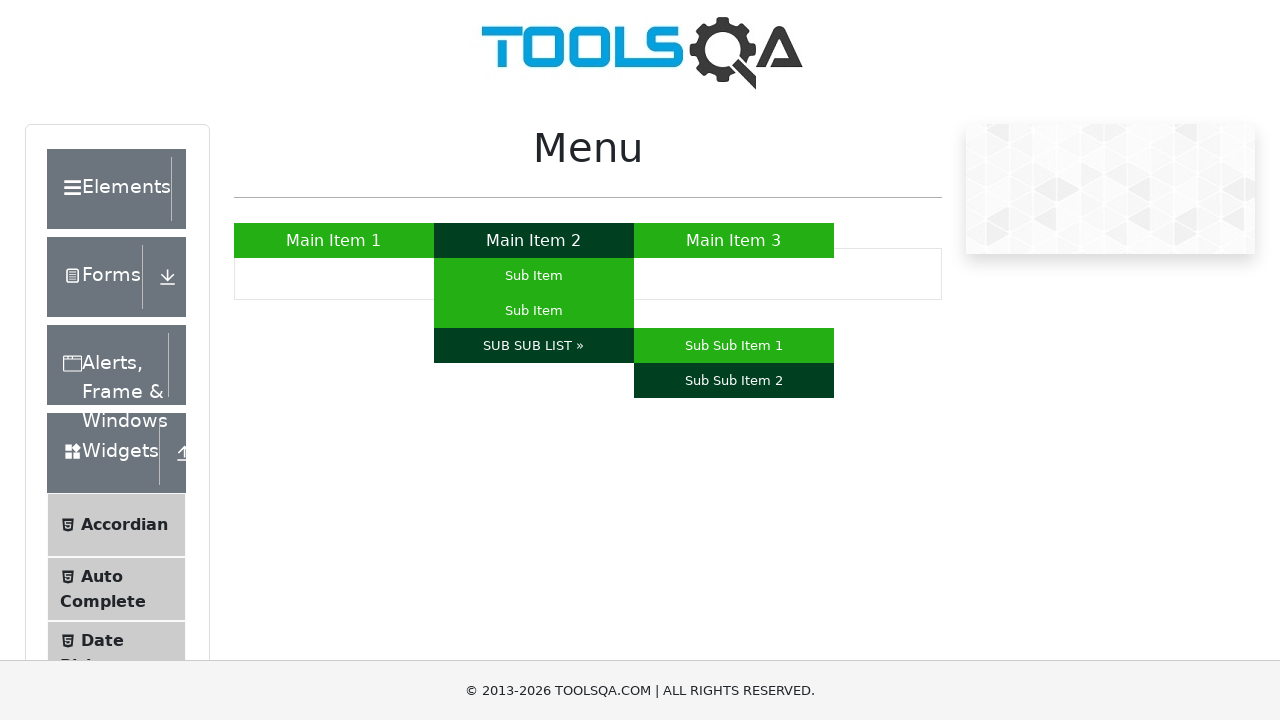

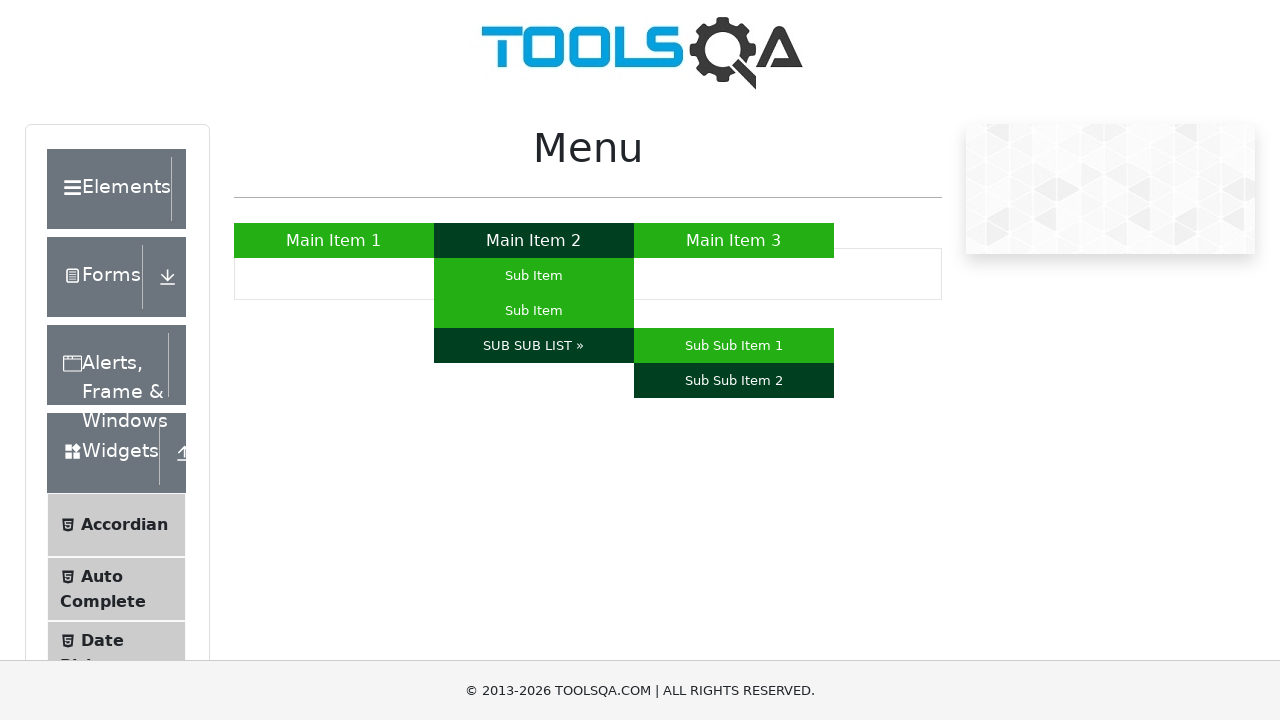